Tests iframe interaction by switching to a frame and filling a form field within it

Starting URL: https://www.hyrtutorials.com/p/frames-practice.html

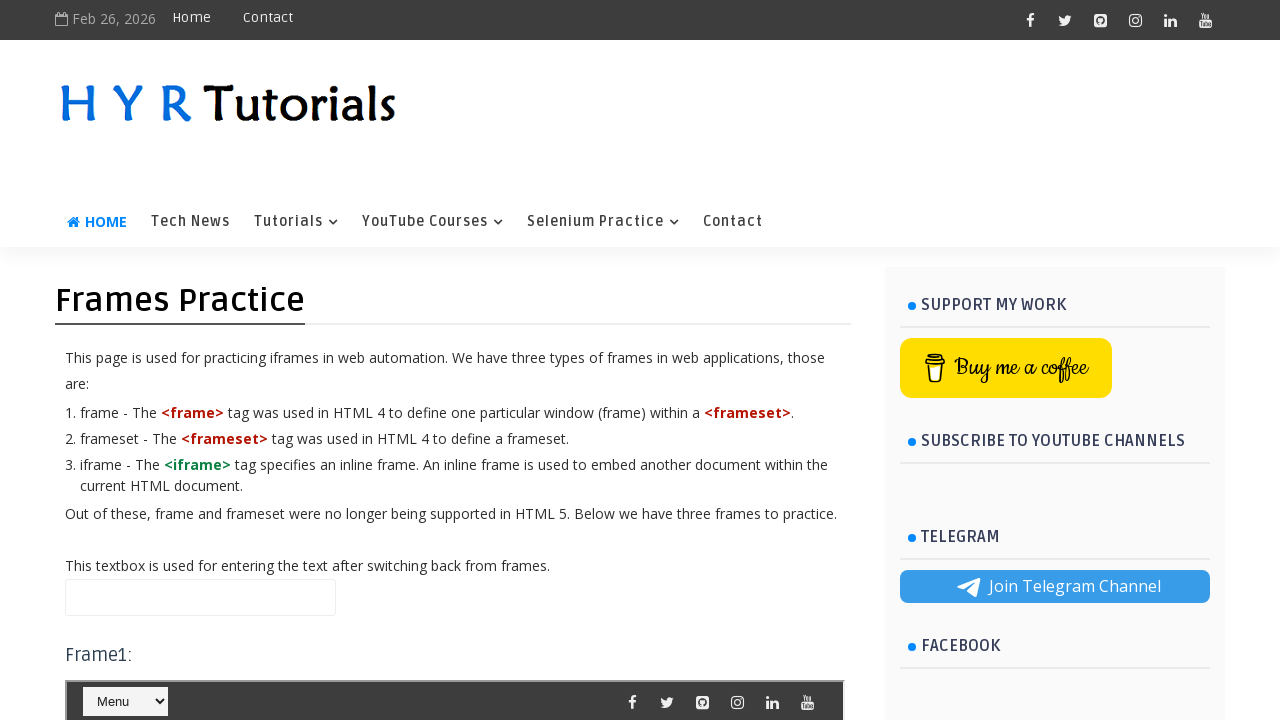

Switched to iframe with id 'frm2'
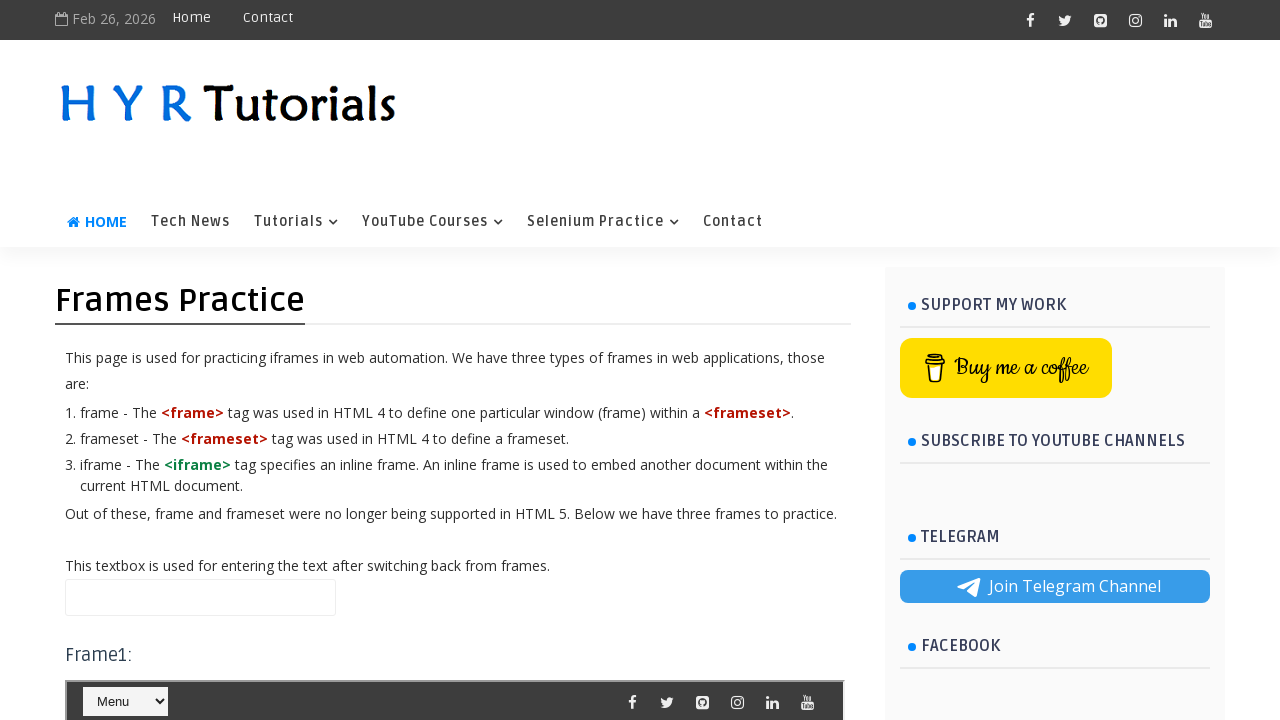

Filled firstName field with 'Mahmudul' in iframe on #firstName
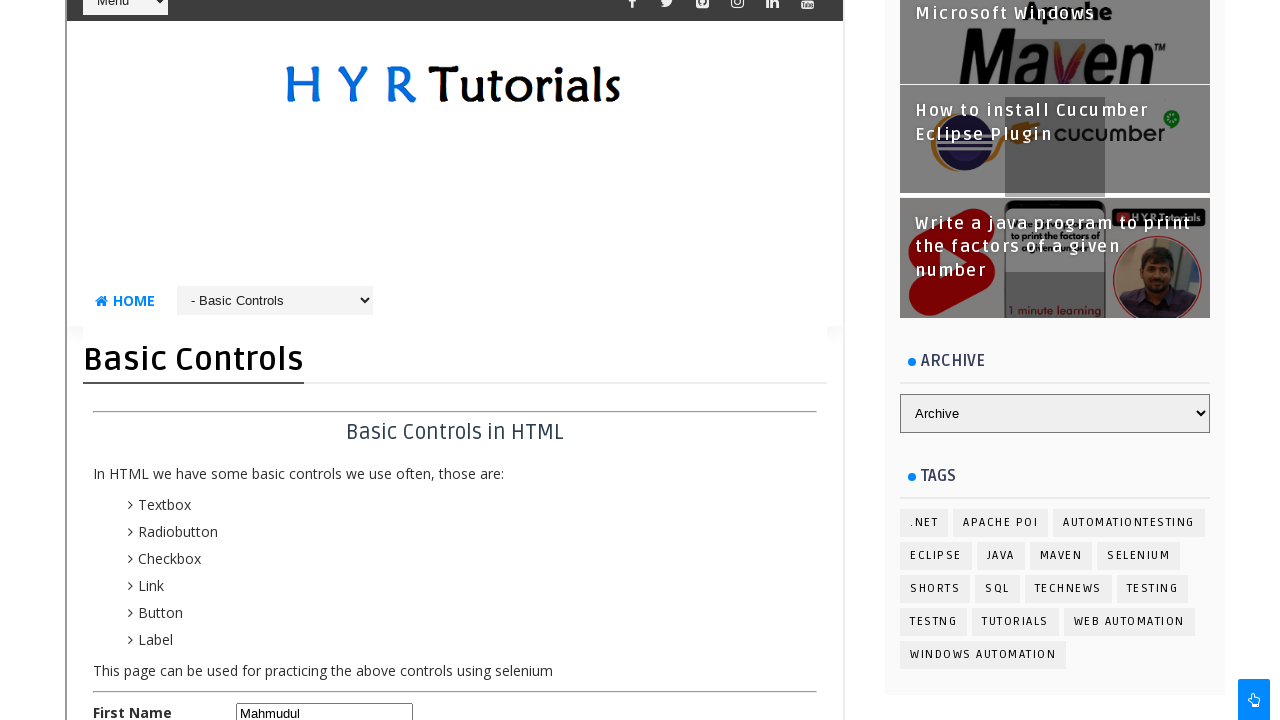

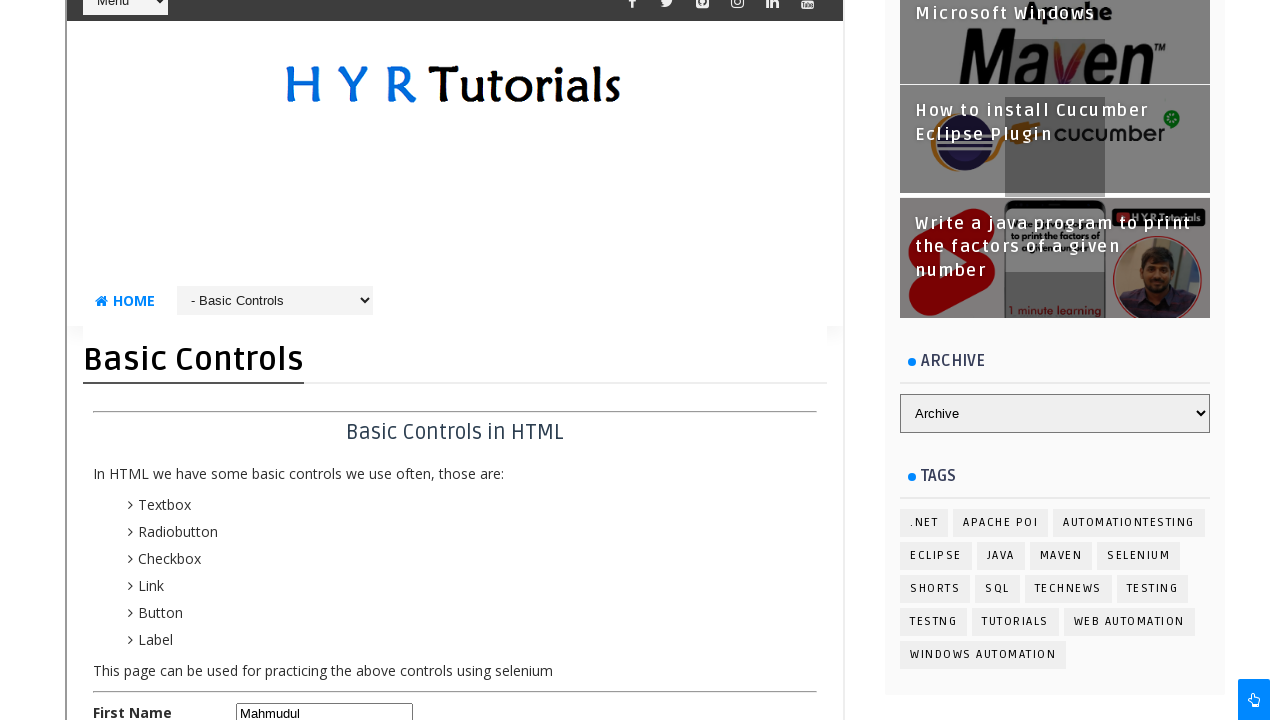